Tests that todo data persists after page reload by creating items, marking one complete, and verifying state after reload.

Starting URL: https://demo.playwright.dev/todomvc

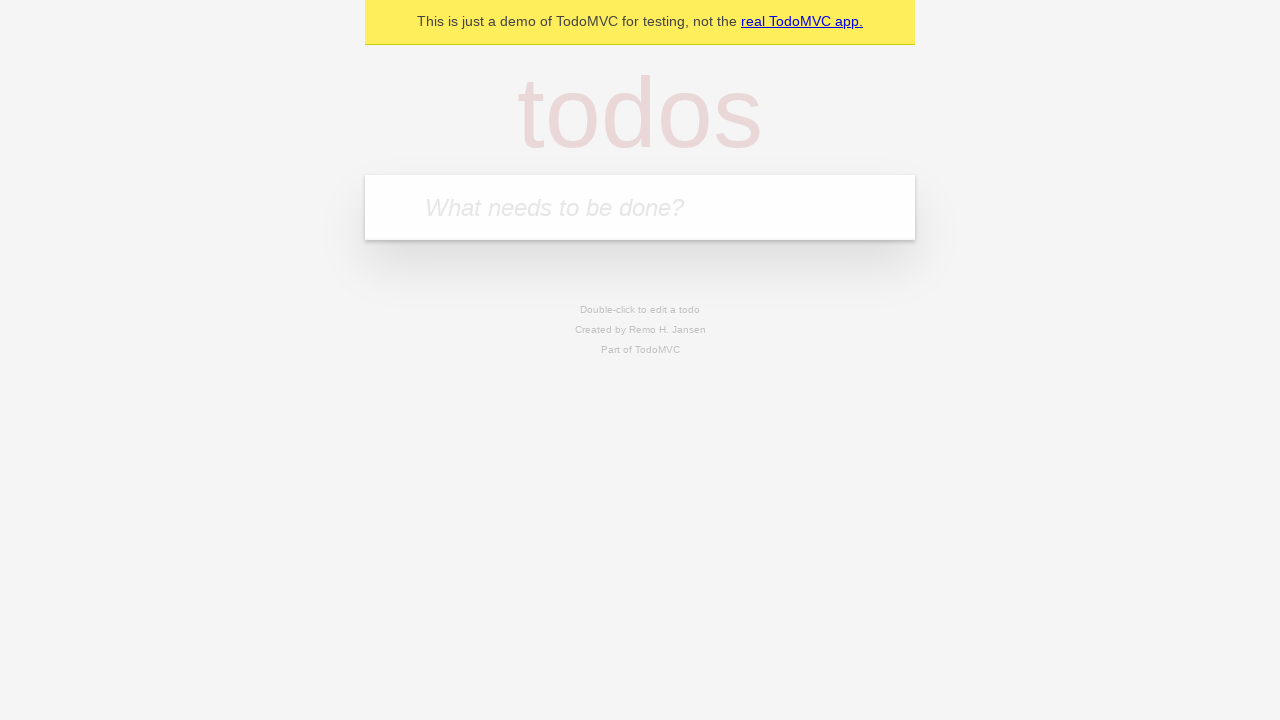

Filled todo input with 'buy some cheese' on internal:attr=[placeholder="What needs to be done?"i]
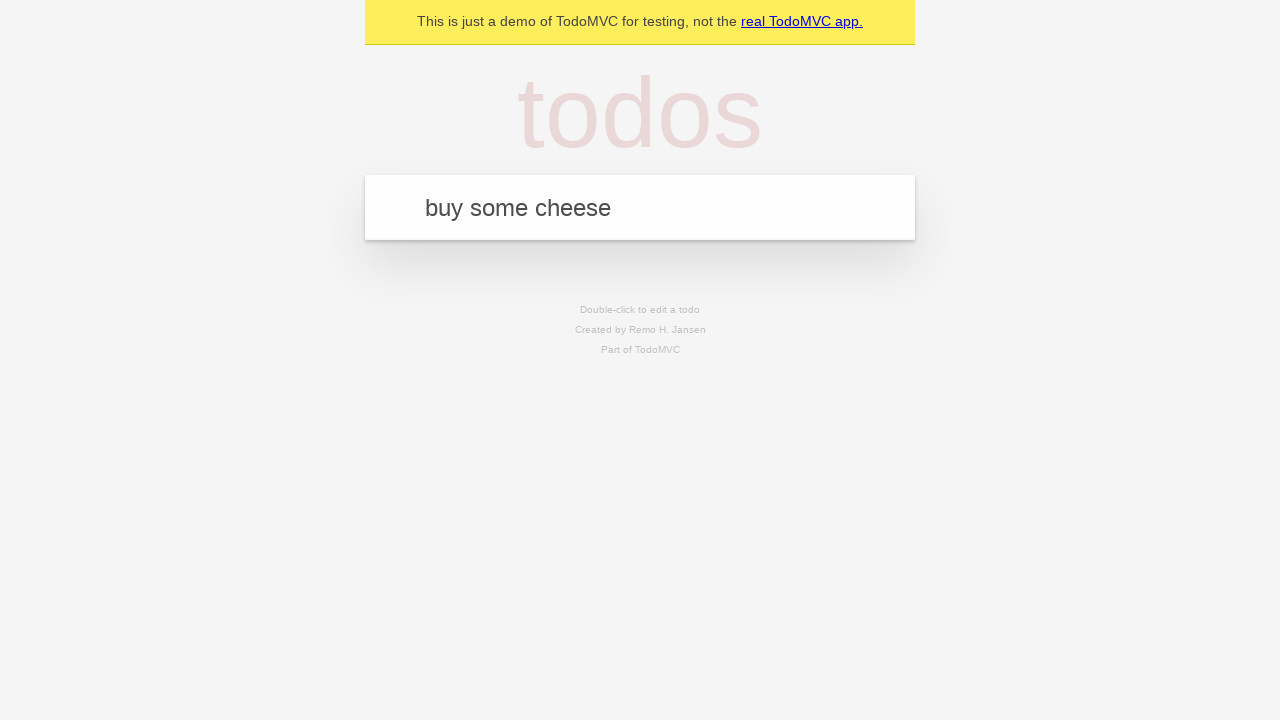

Pressed Enter to create first todo item on internal:attr=[placeholder="What needs to be done?"i]
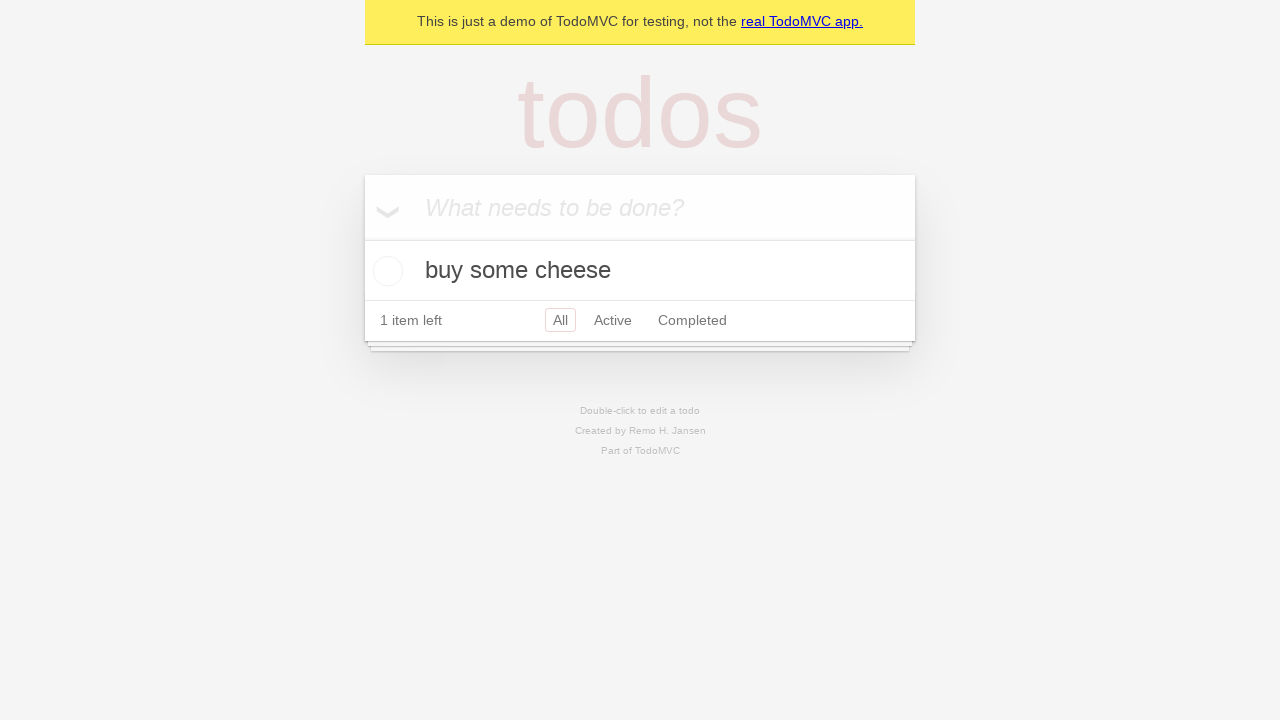

Filled todo input with 'feed the cat' on internal:attr=[placeholder="What needs to be done?"i]
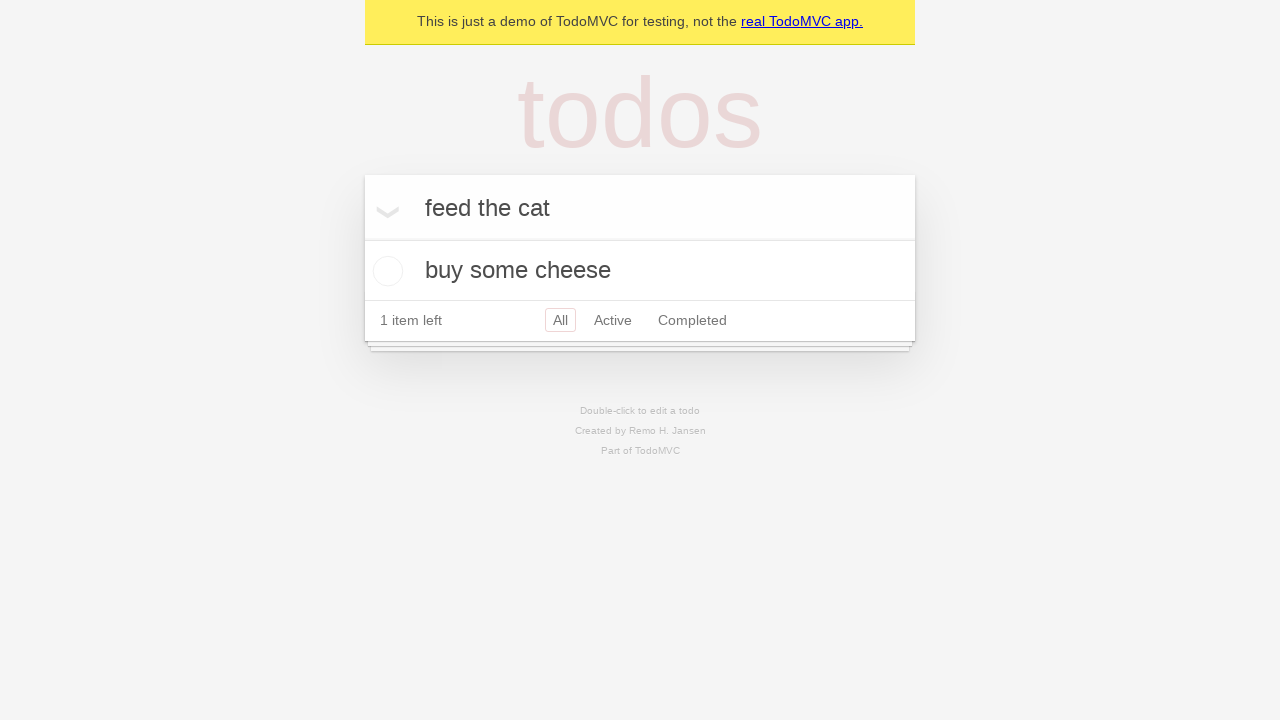

Pressed Enter to create second todo item on internal:attr=[placeholder="What needs to be done?"i]
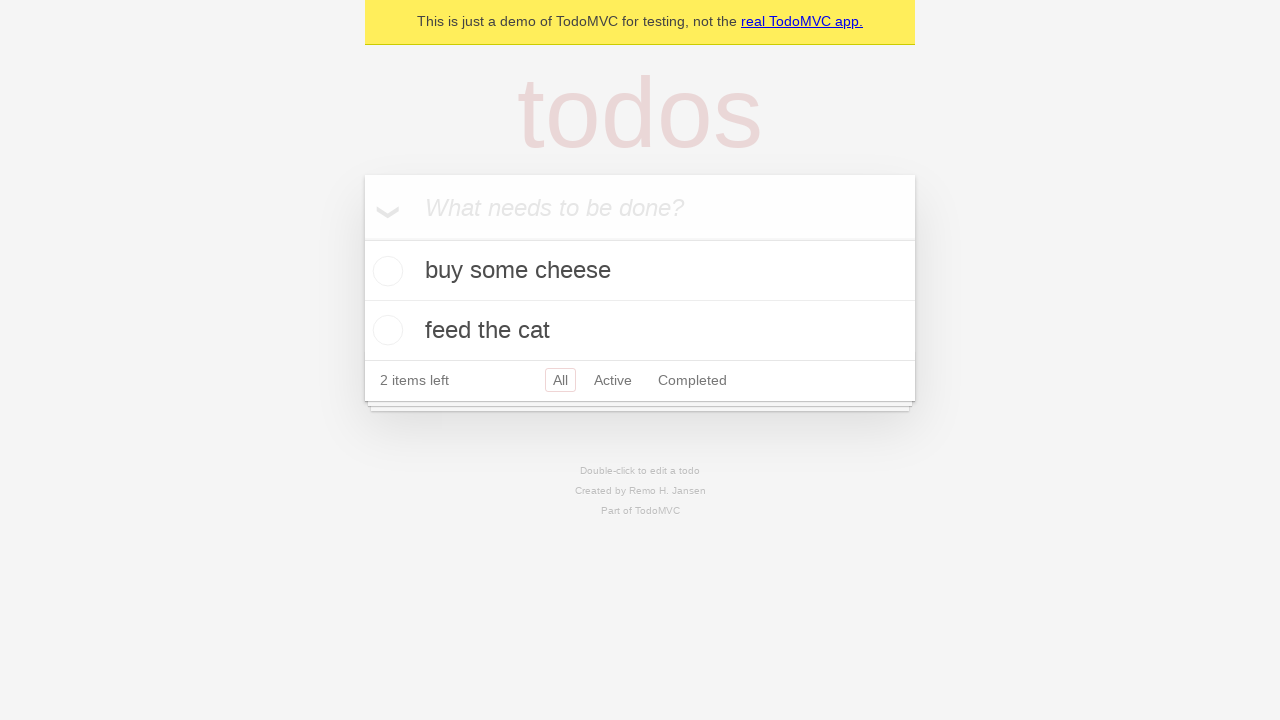

Checked the first todo item 'buy some cheese' at (385, 271) on internal:testid=[data-testid="todo-item"s] >> nth=0 >> internal:role=checkbox
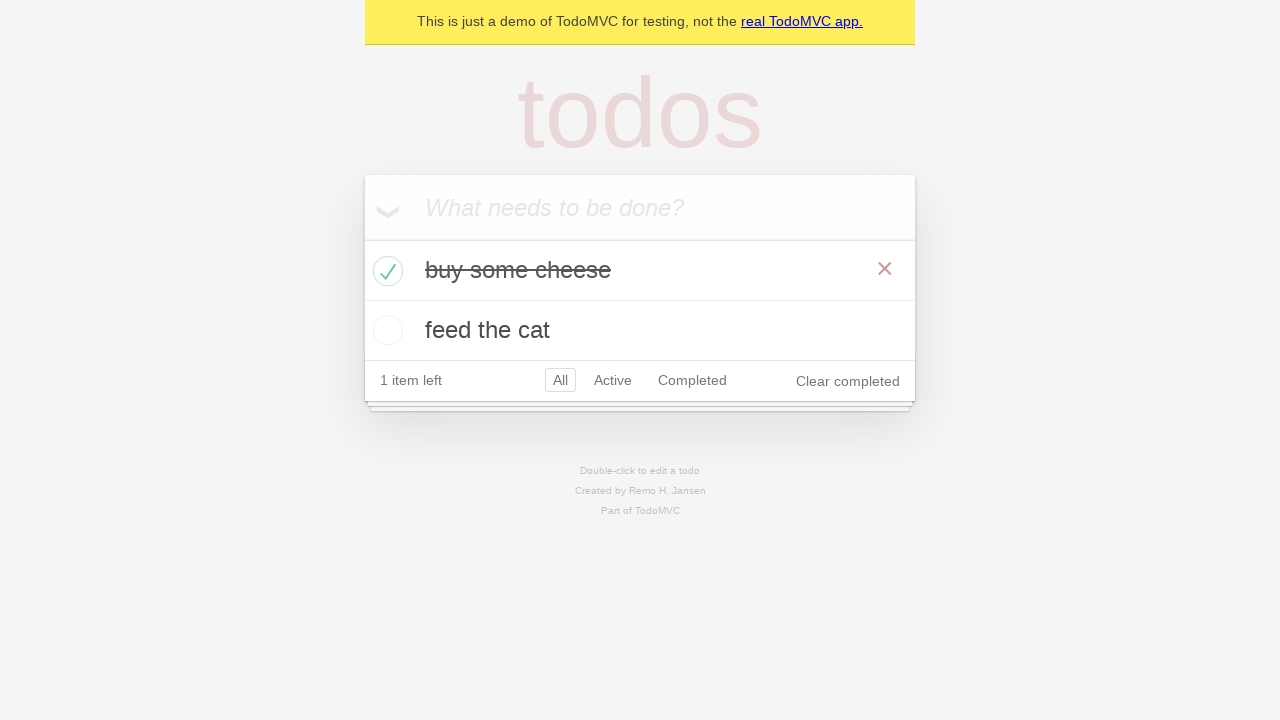

Reloaded the page to test data persistence
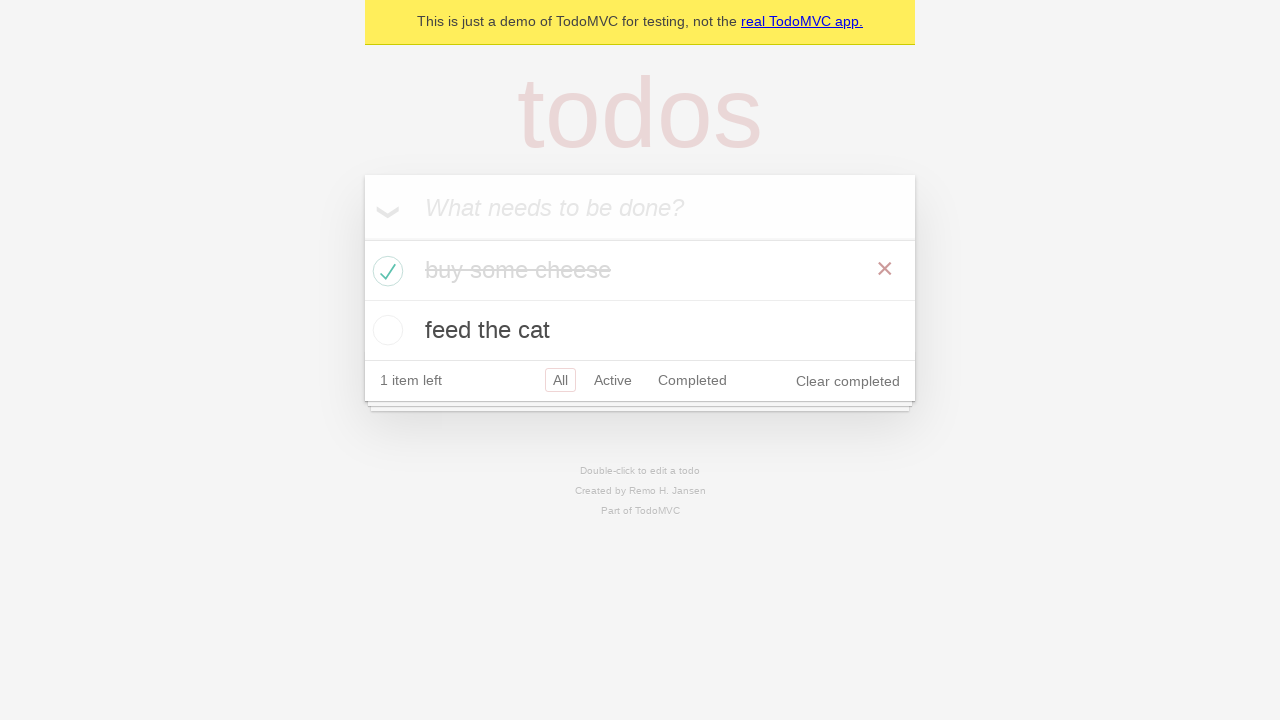

Waited for todo items to load after page reload
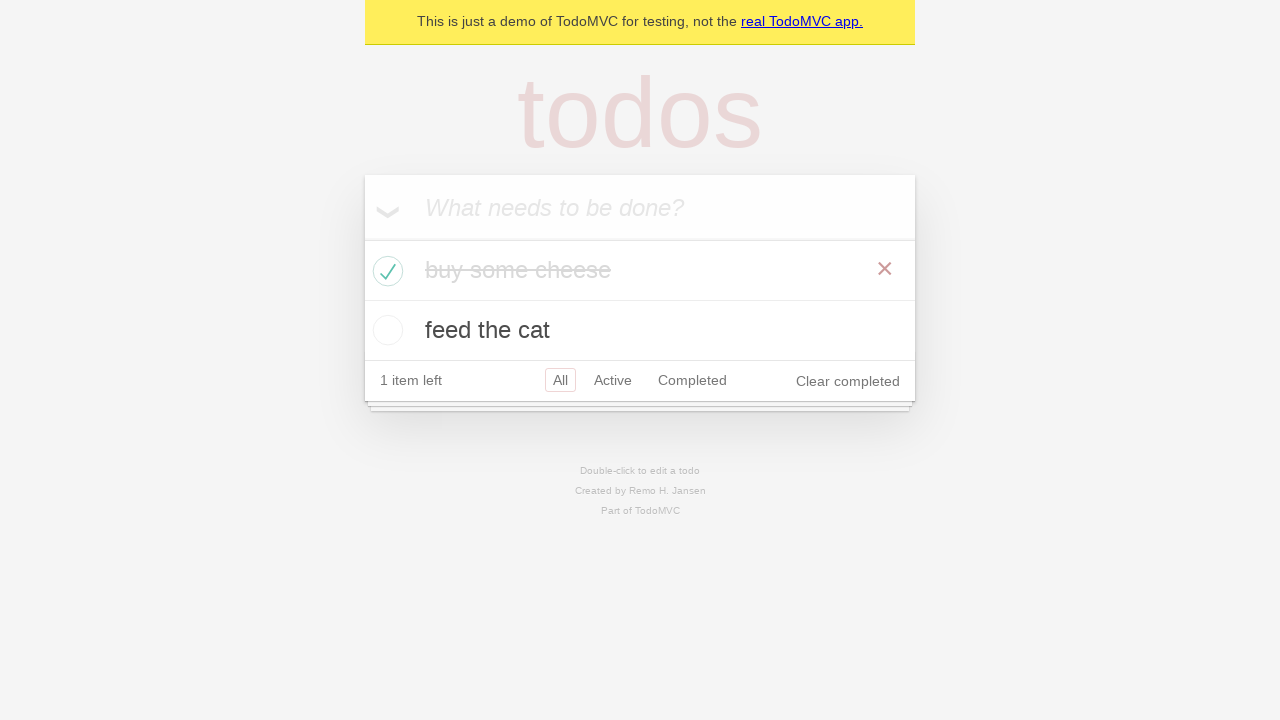

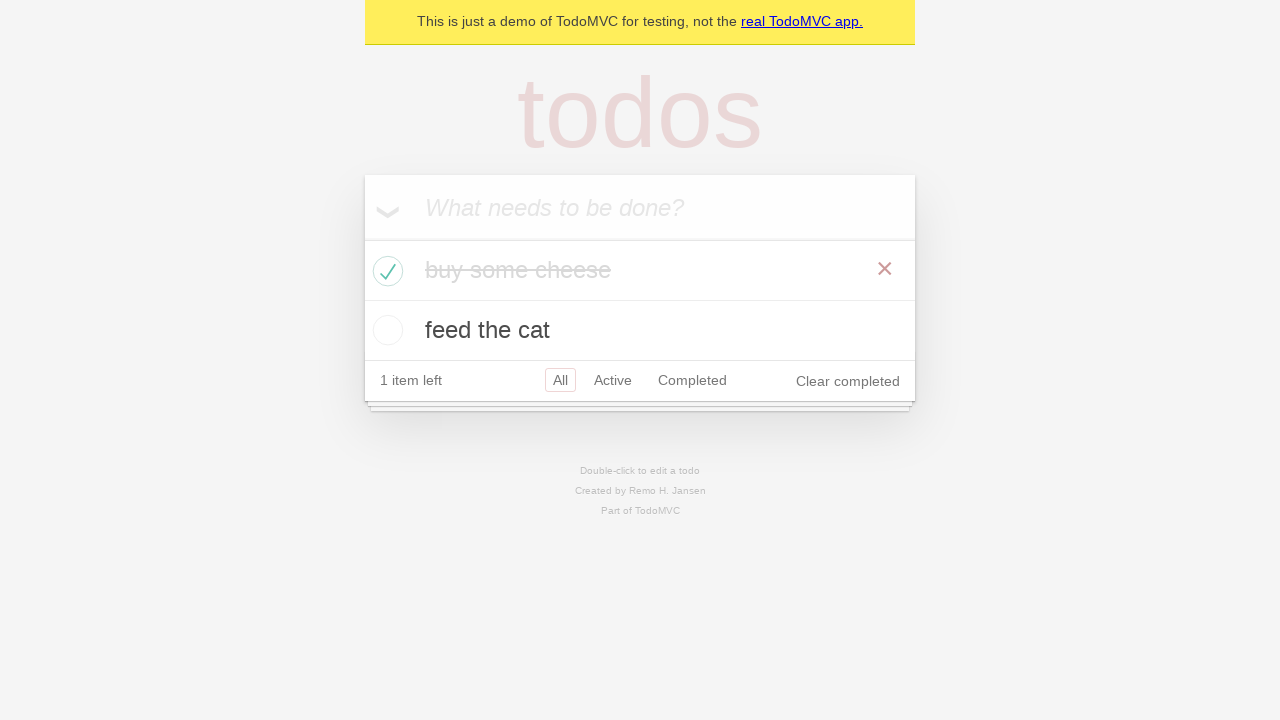